Tests registration form with minimum length username (3 chars) and password (8 chars), verifying successful registration message appears.

Starting URL: https://anatoly-karpovich.github.io/demo-login-form/

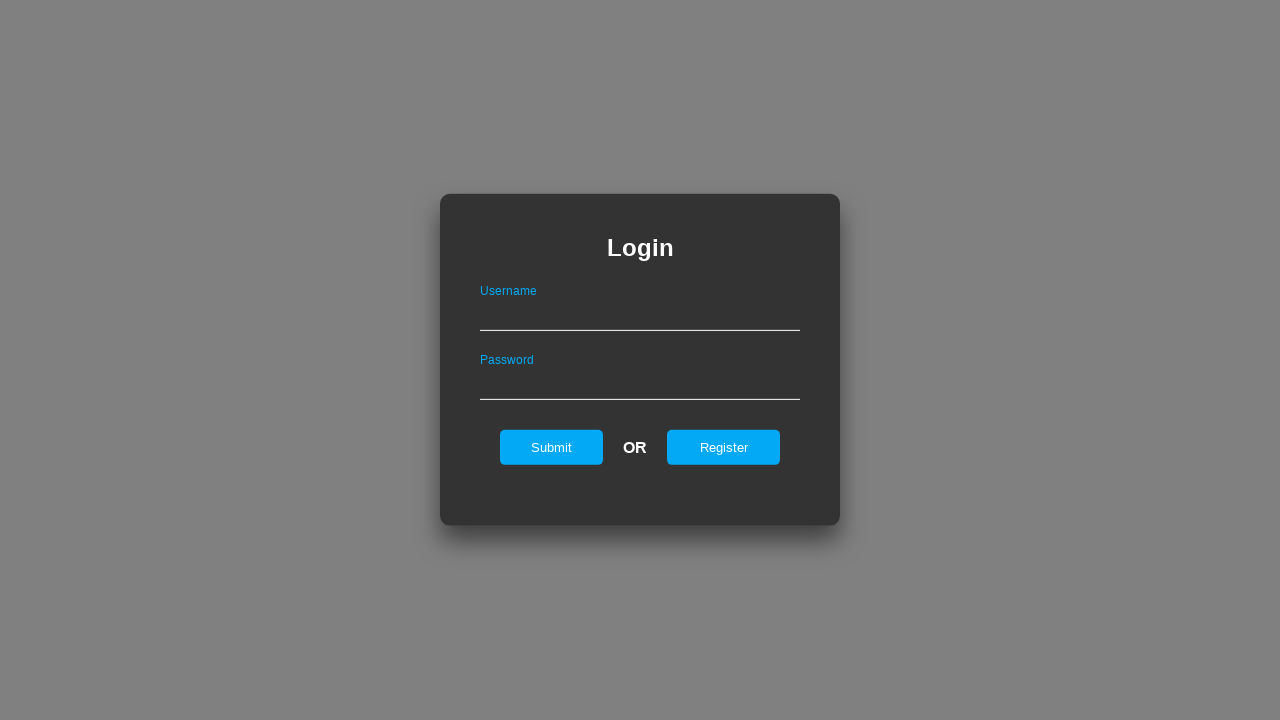

Clicked Register button on login page to show registration form at (724, 447) on #registerOnLogin
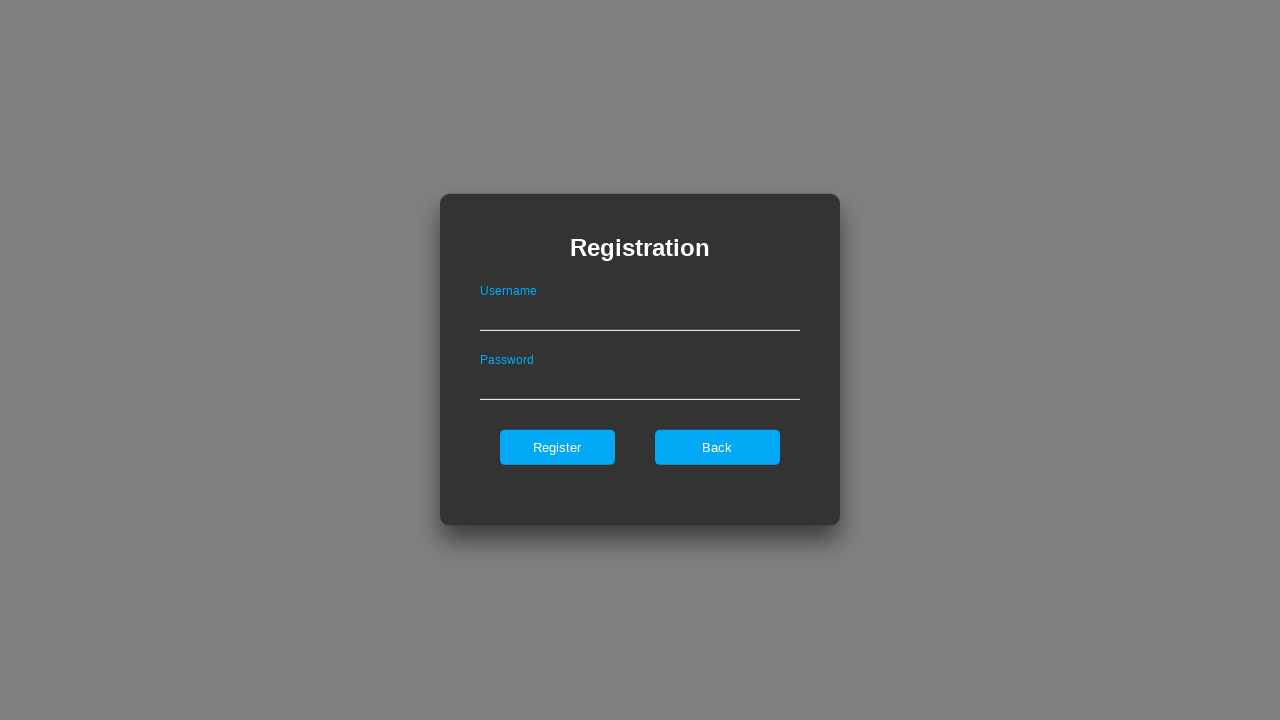

Registration form became visible
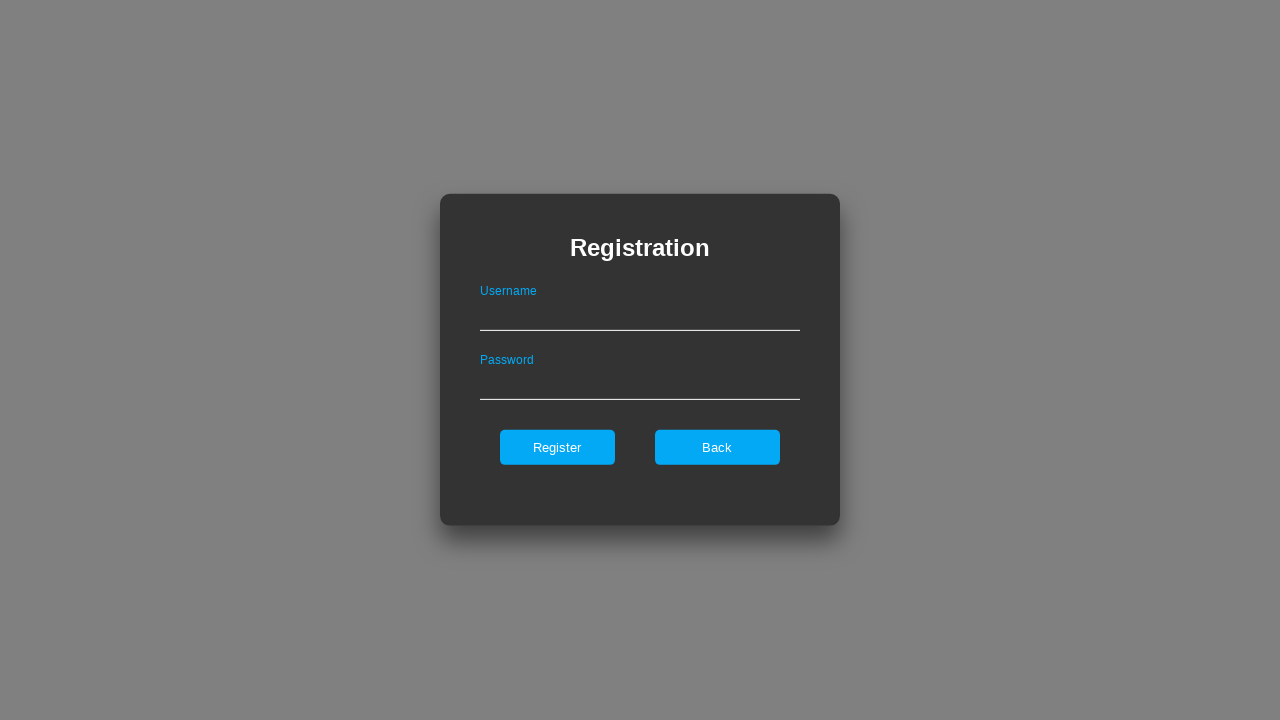

Filled username field with minimum length (3 characters): 'nmg' on #userNameOnRegister
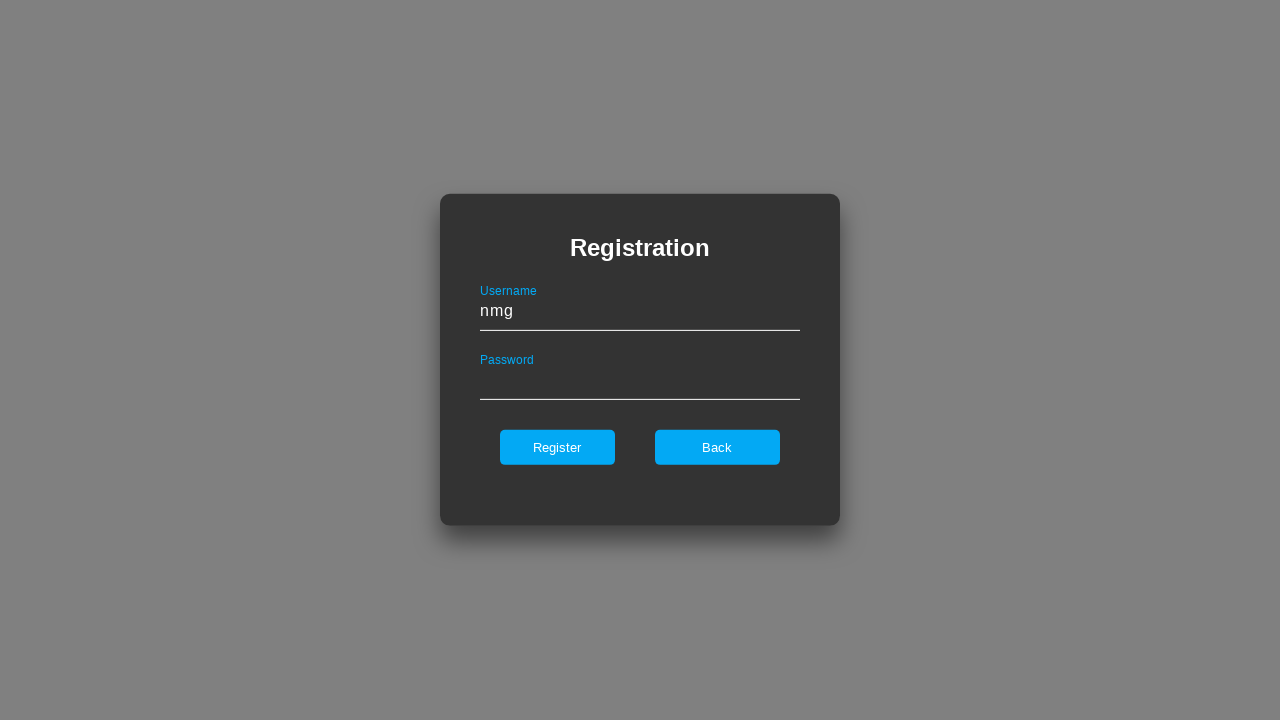

Filled password field with minimum length (8 characters): 'Alex123@' on #passwordOnRegister
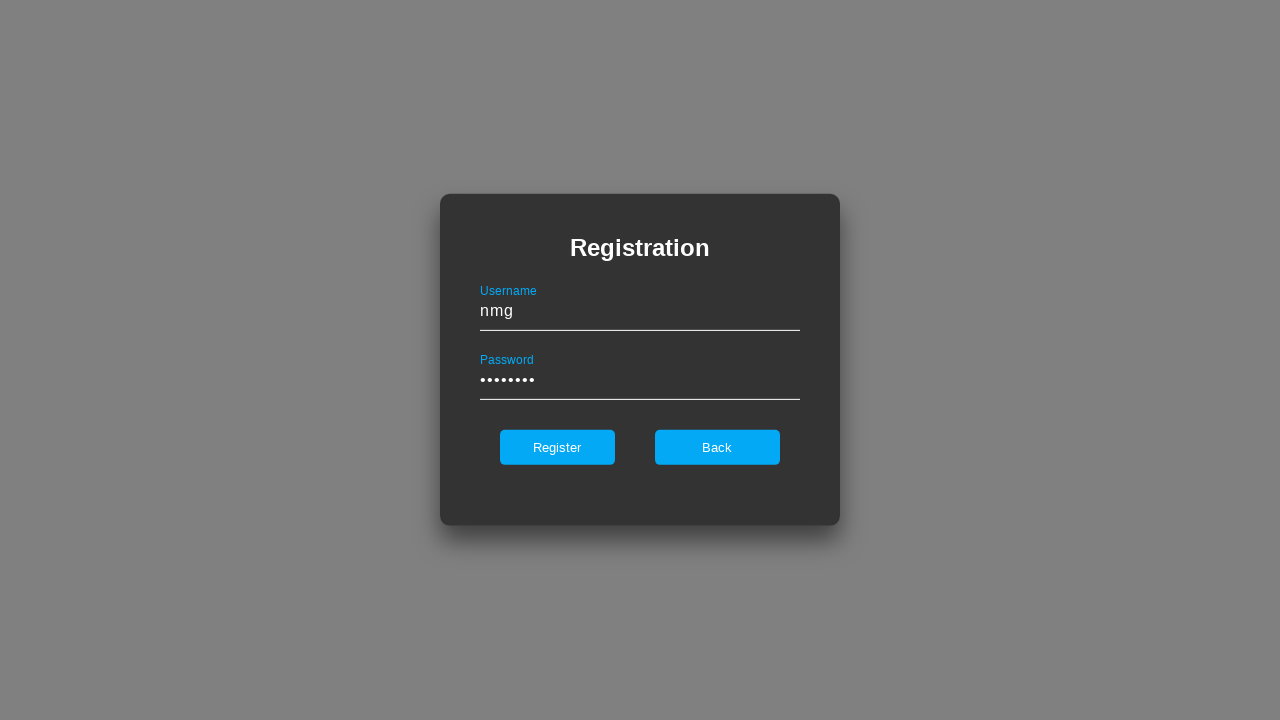

Clicked Register button to submit registration form at (557, 447) on #register
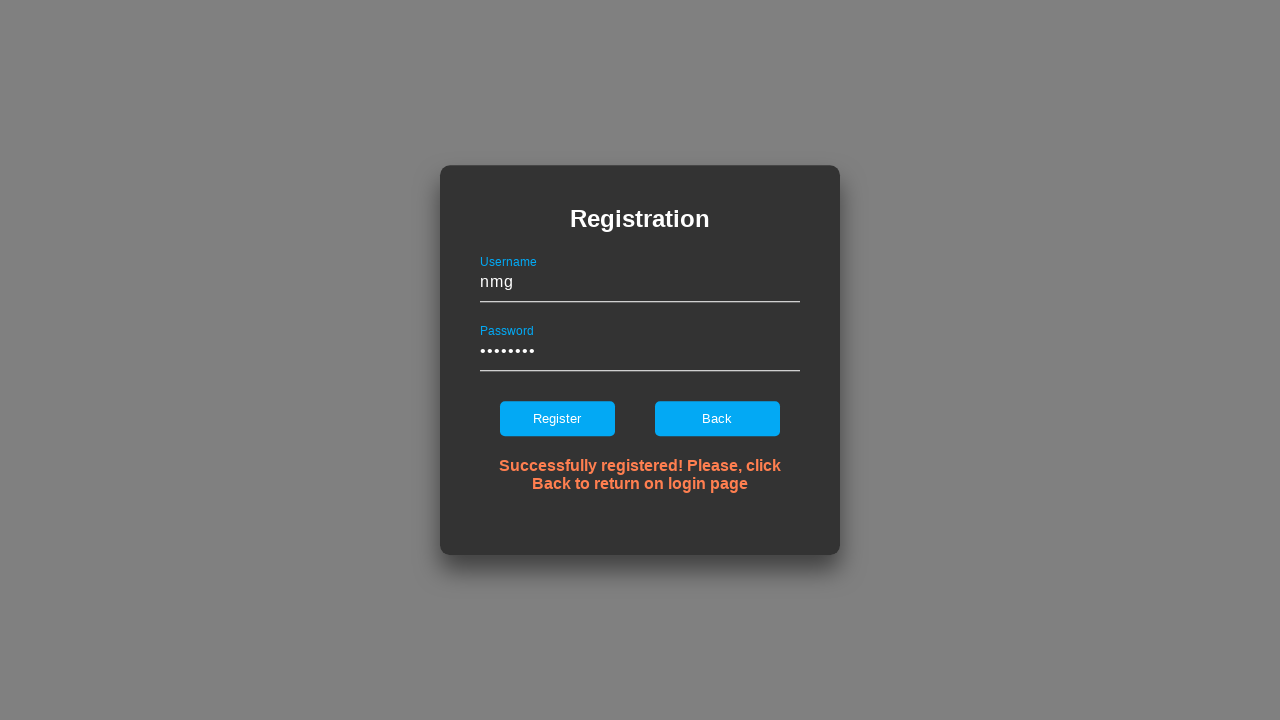

Verified successful registration message appeared
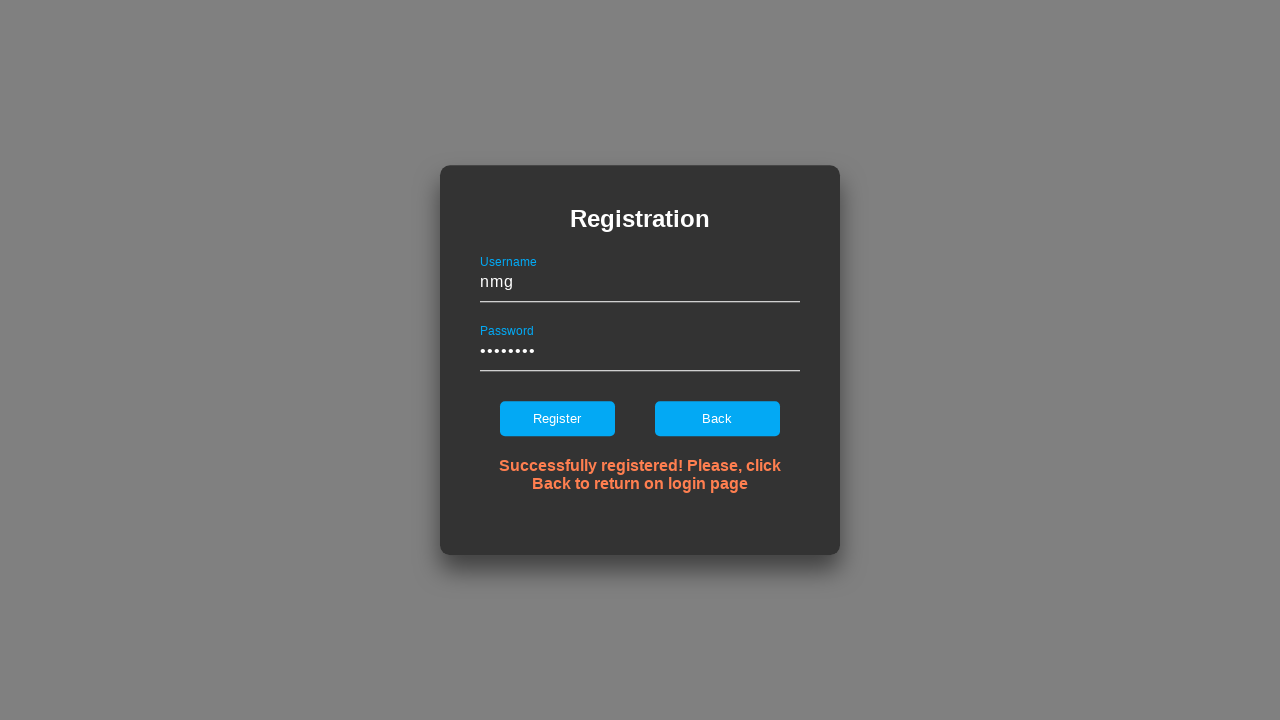

Verified Back button is visible on registration success page
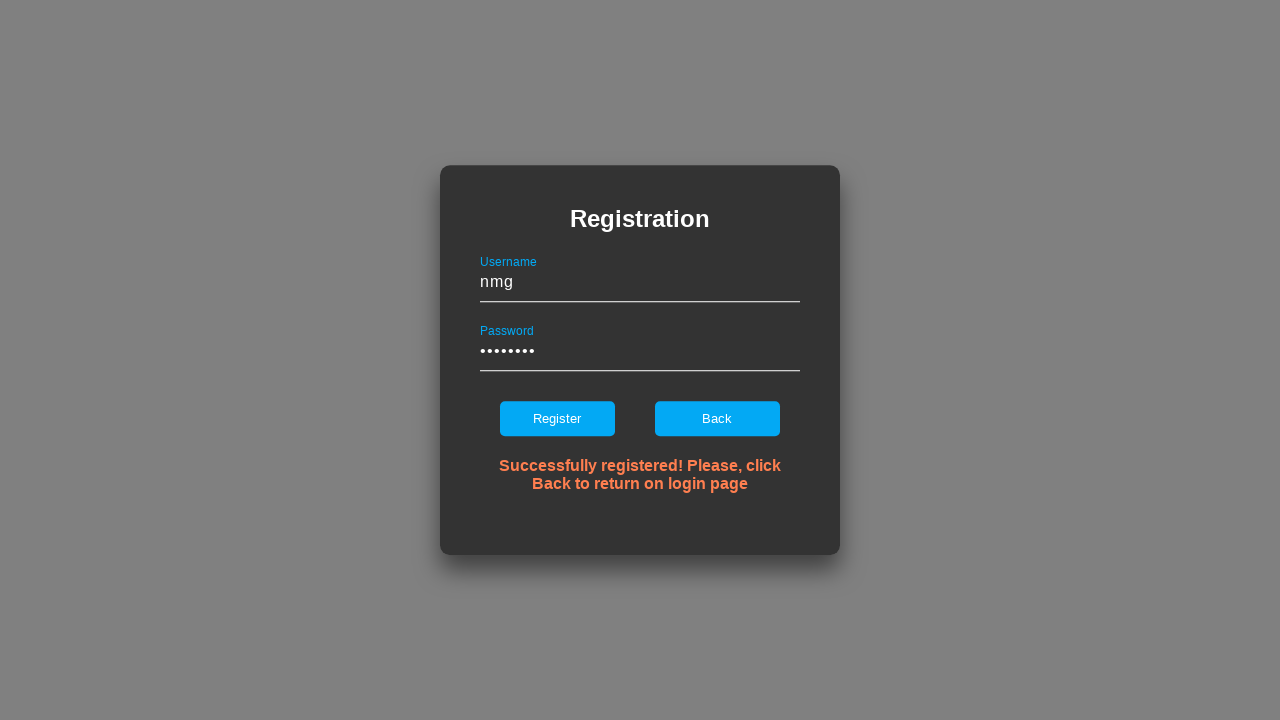

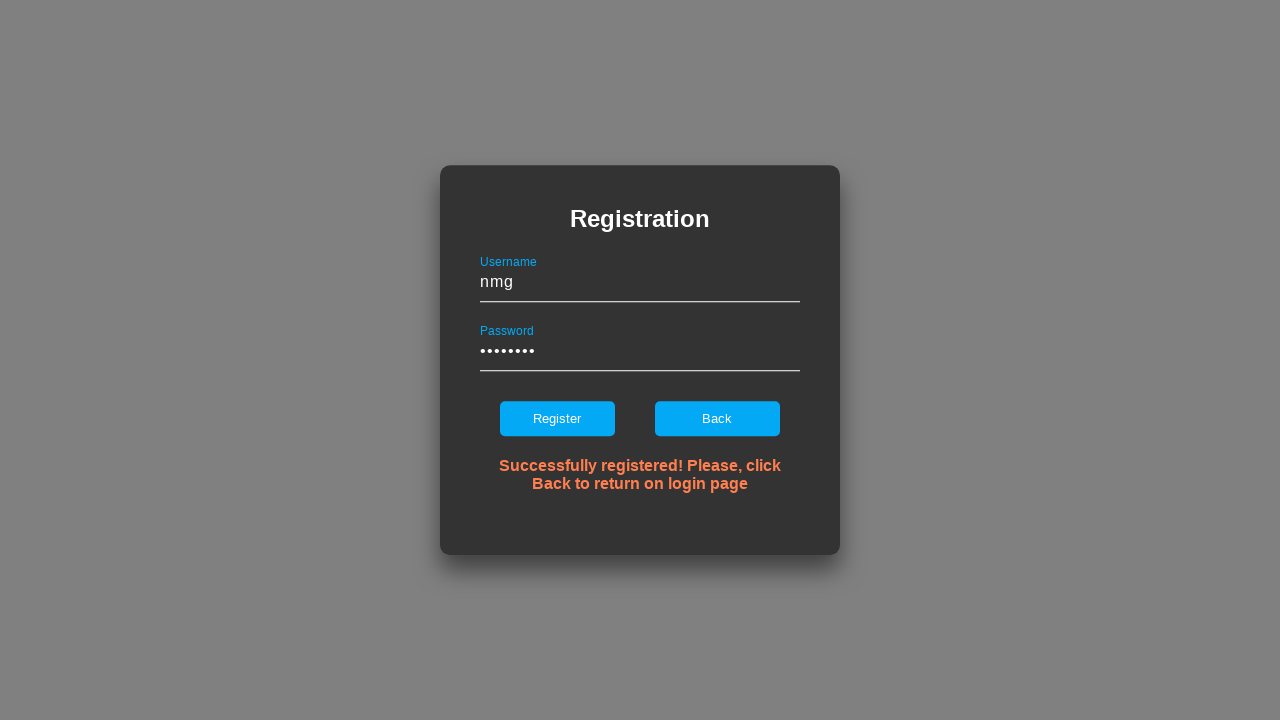